Tests navigation through nested frames by clicking on the nested frames link, switching into the top frame, then the middle frame, and verifying content is accessible

Starting URL: https://the-internet.herokuapp.com/

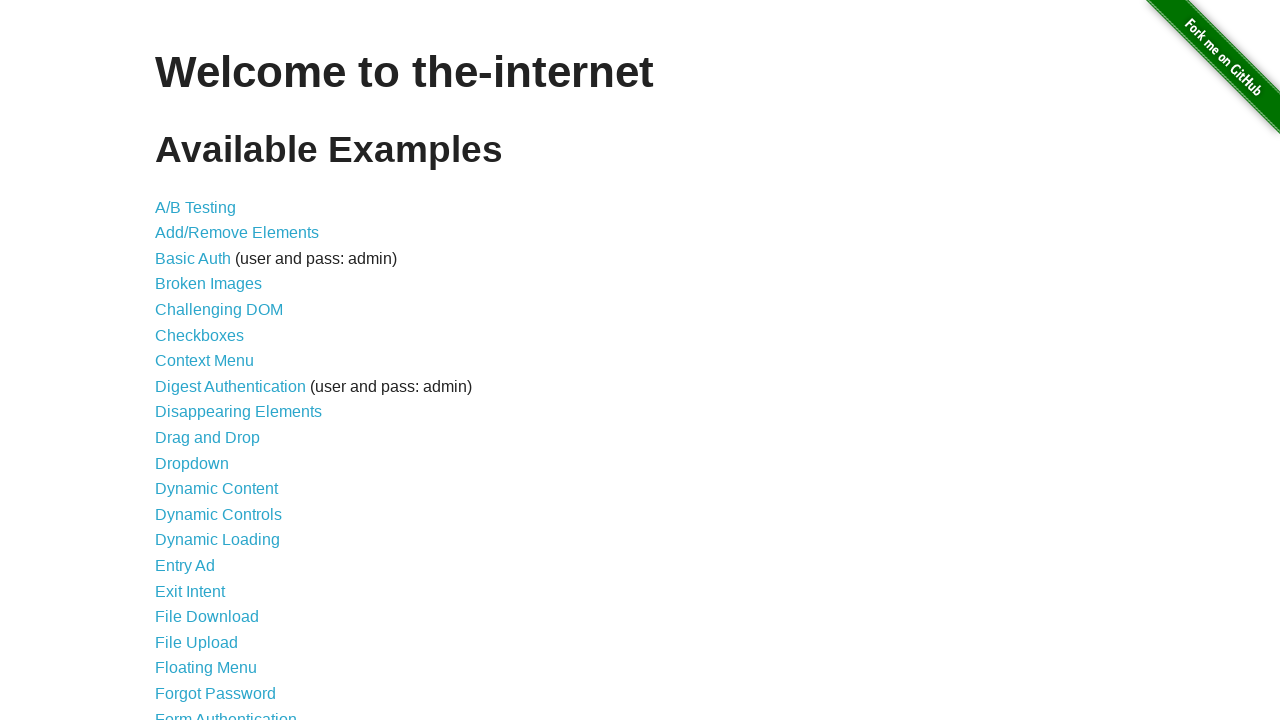

Navigated to the-internet.herokuapp.com homepage
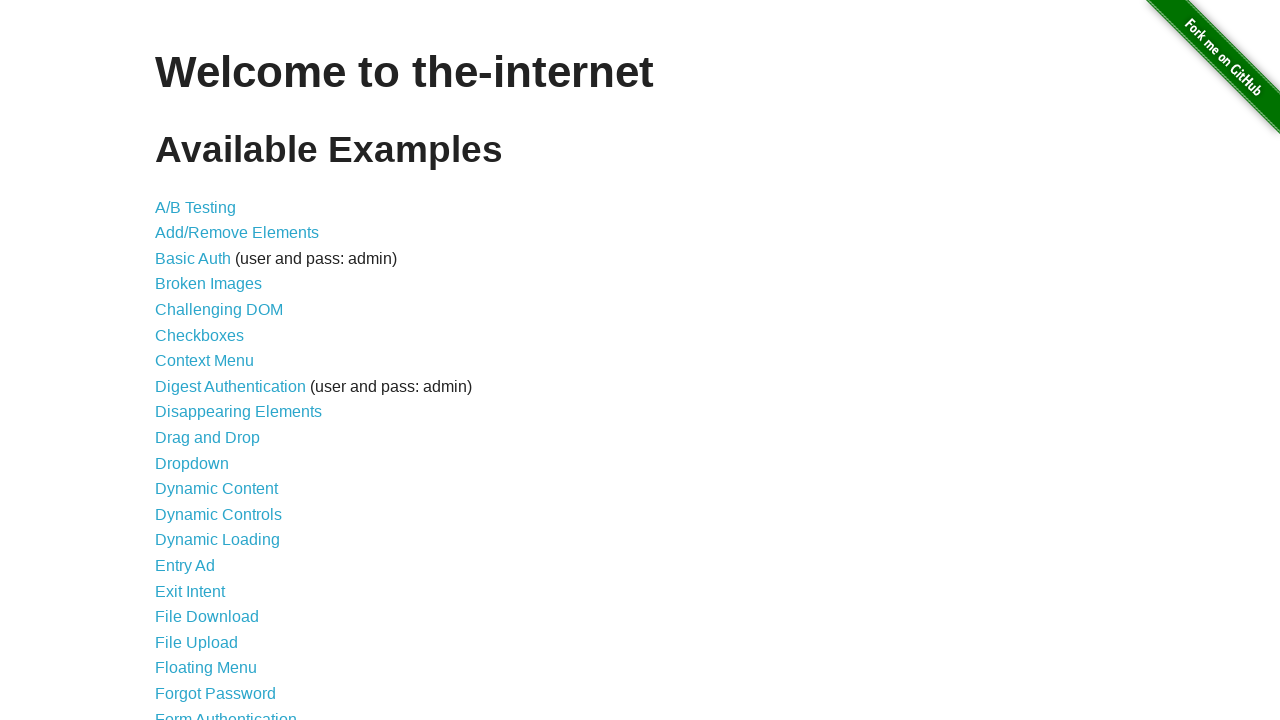

Clicked on nested frames link at (210, 395) on a[href='/nested_frames']
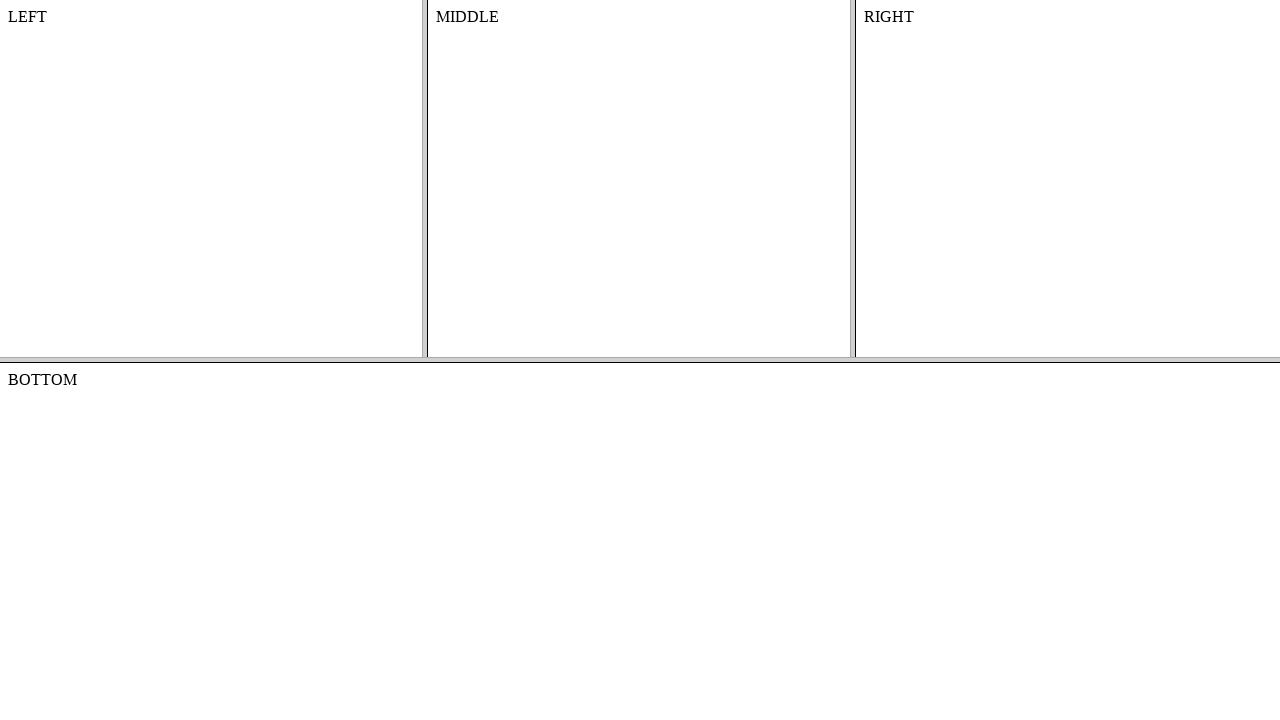

Located and switched to the top frame
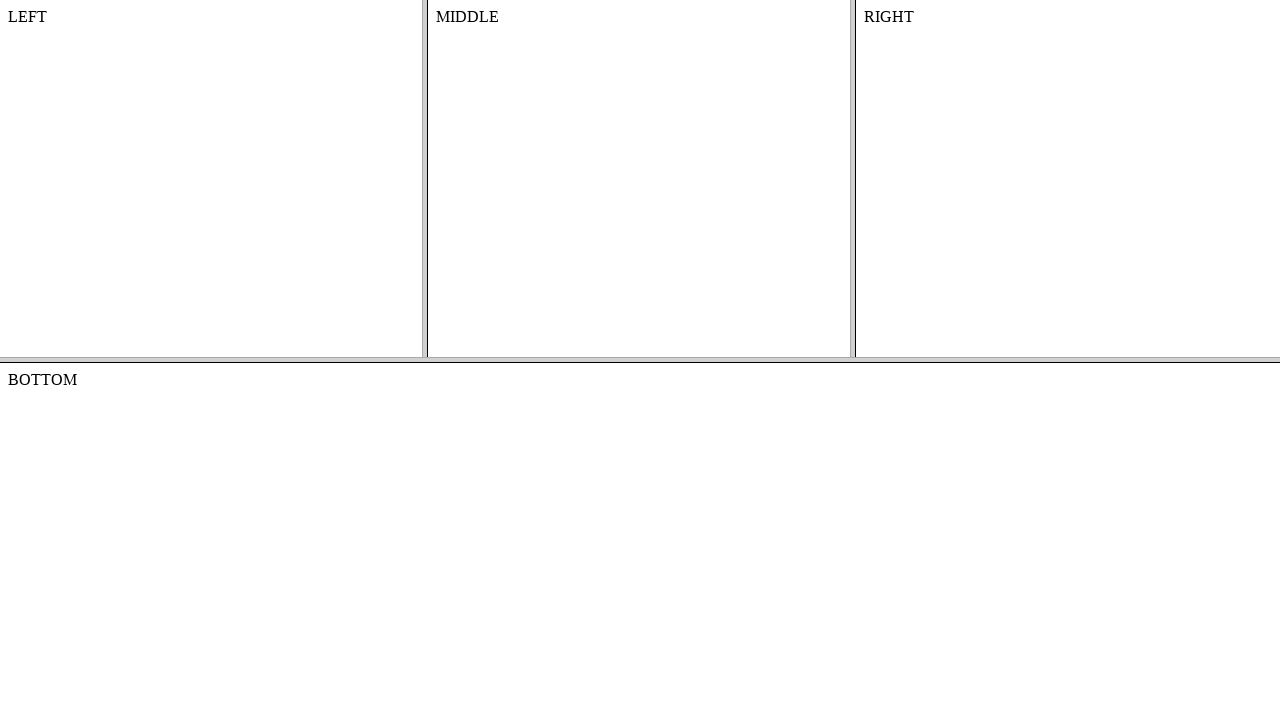

Located and switched to the middle frame within the top frame
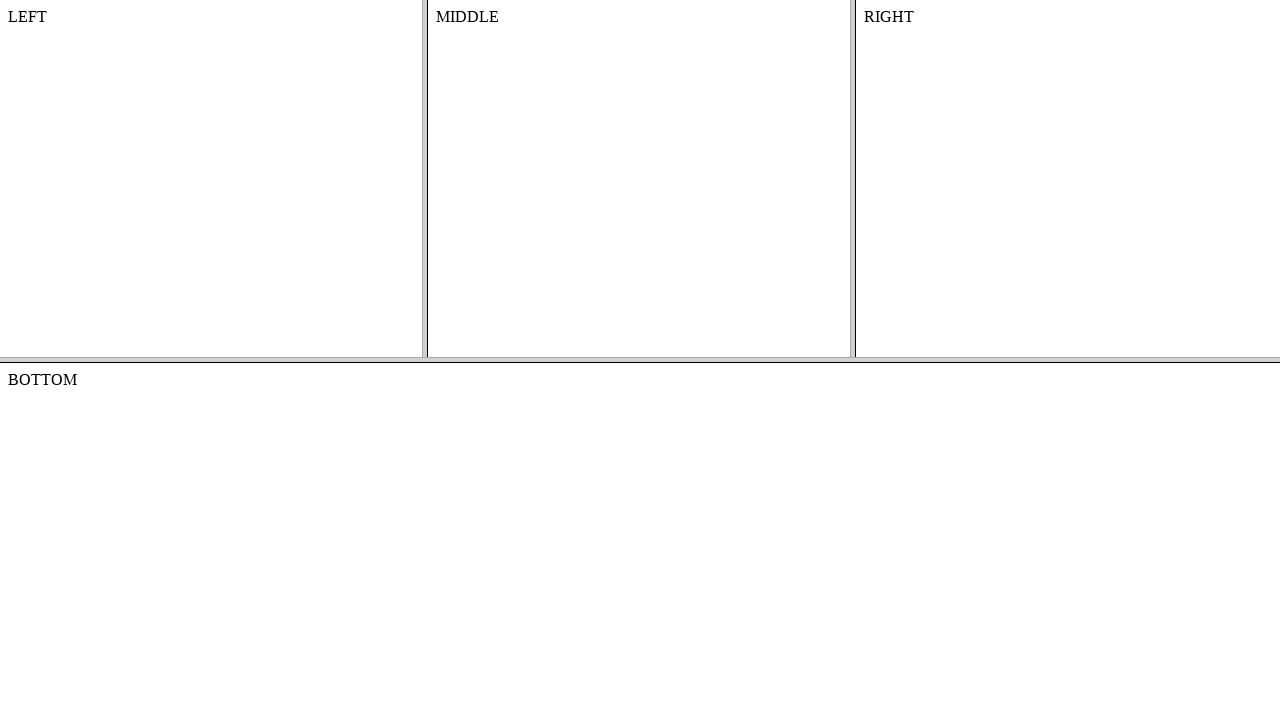

Verified content element is accessible in the middle frame
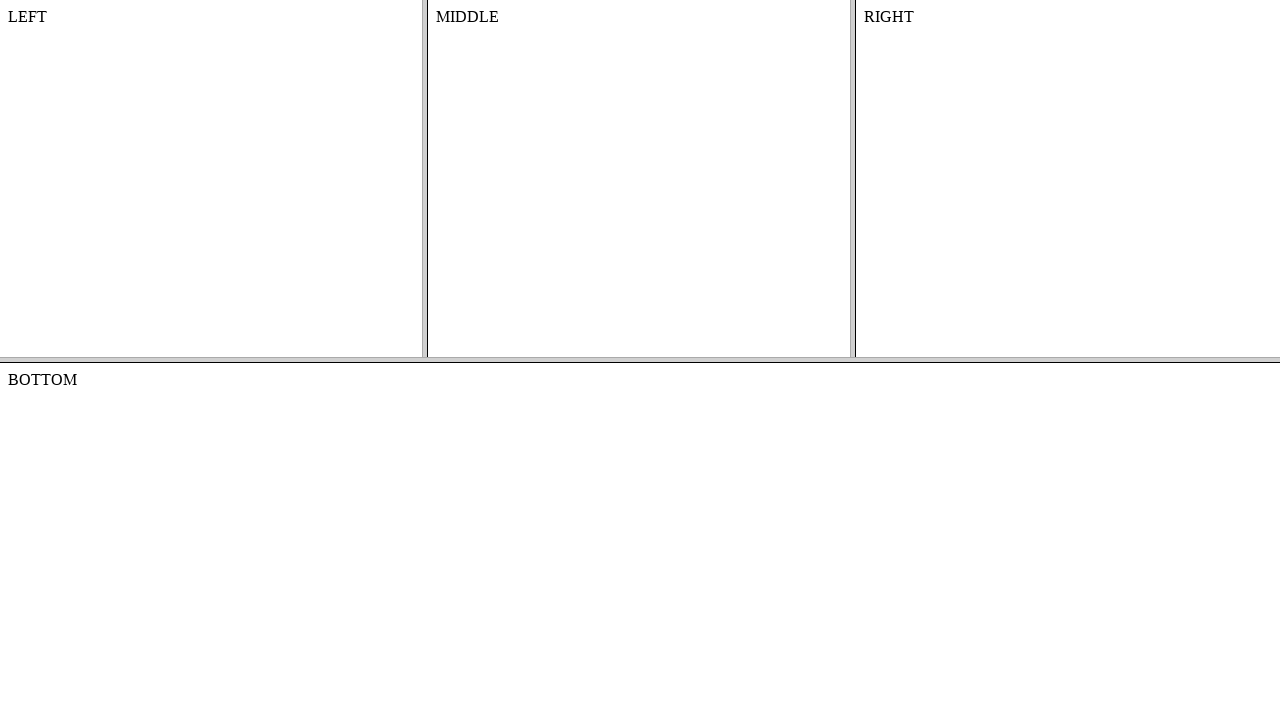

Retrieved text content from the middle frame content element
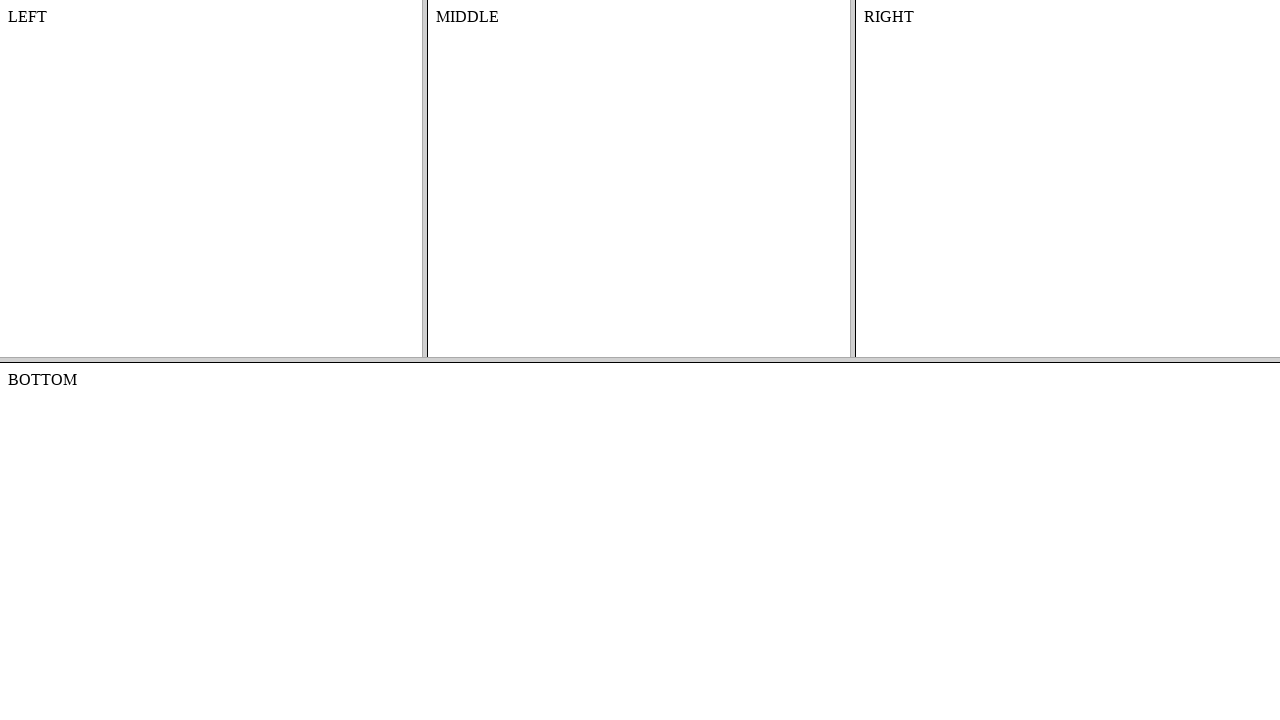

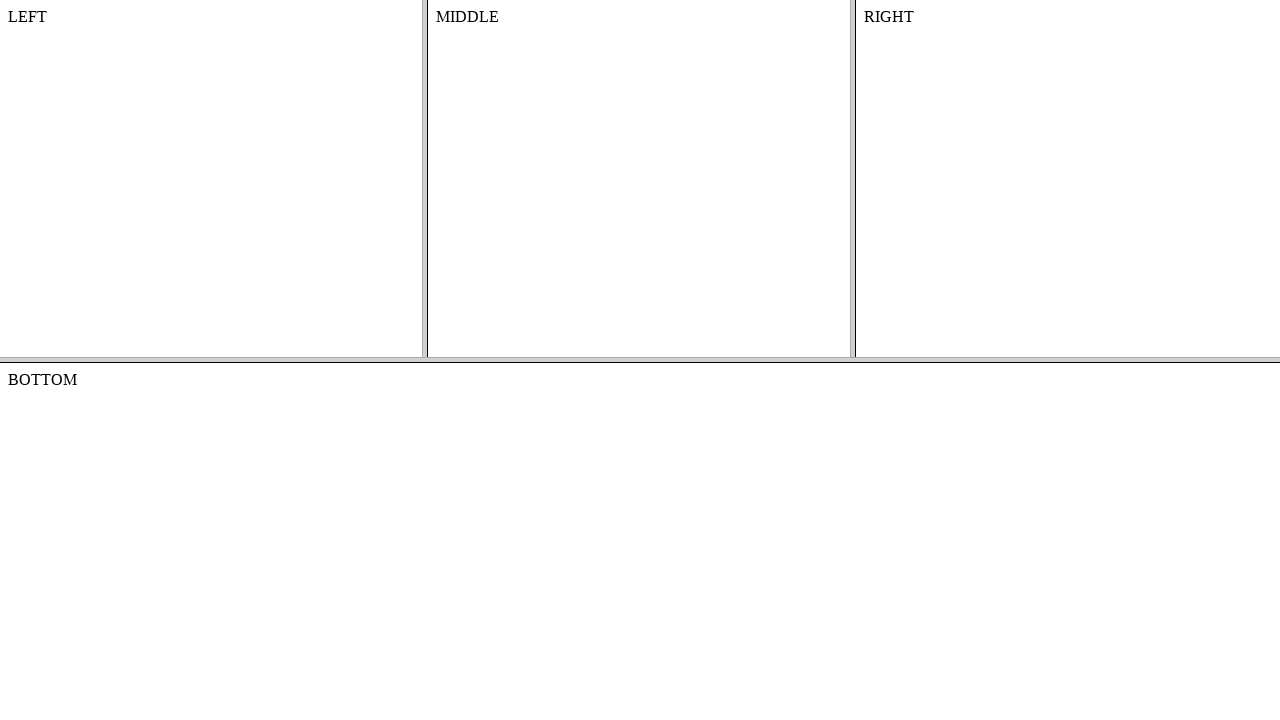